Tests that new todo items are appended to the bottom of the list by creating 3 items

Starting URL: https://demo.playwright.dev/todomvc

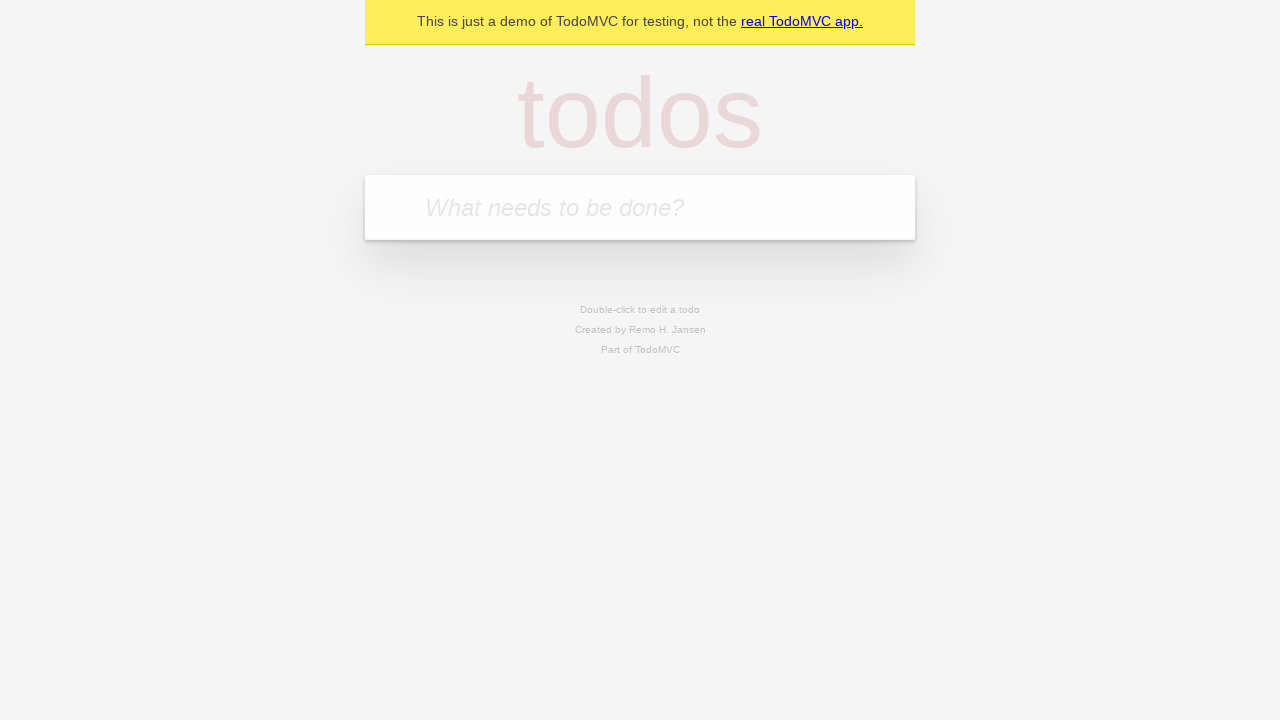

Filled todo input with 'buy some cheese' on .new-todo
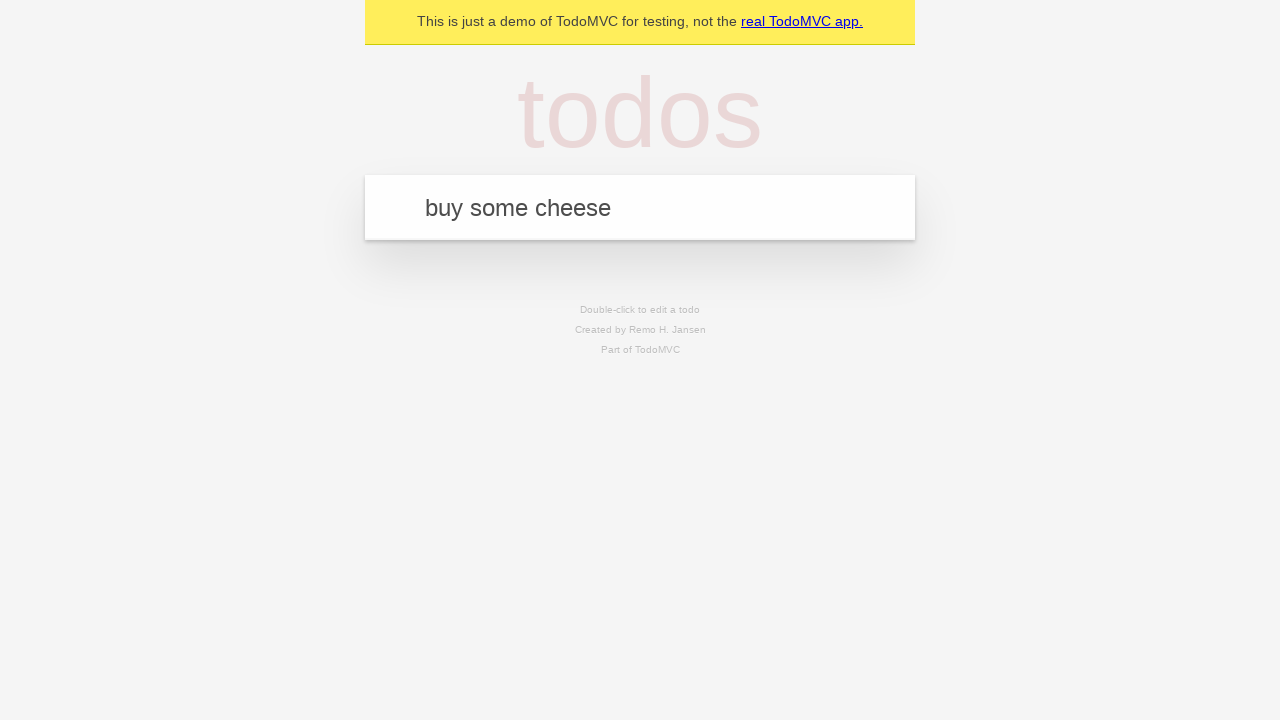

Pressed Enter to create first todo item on .new-todo
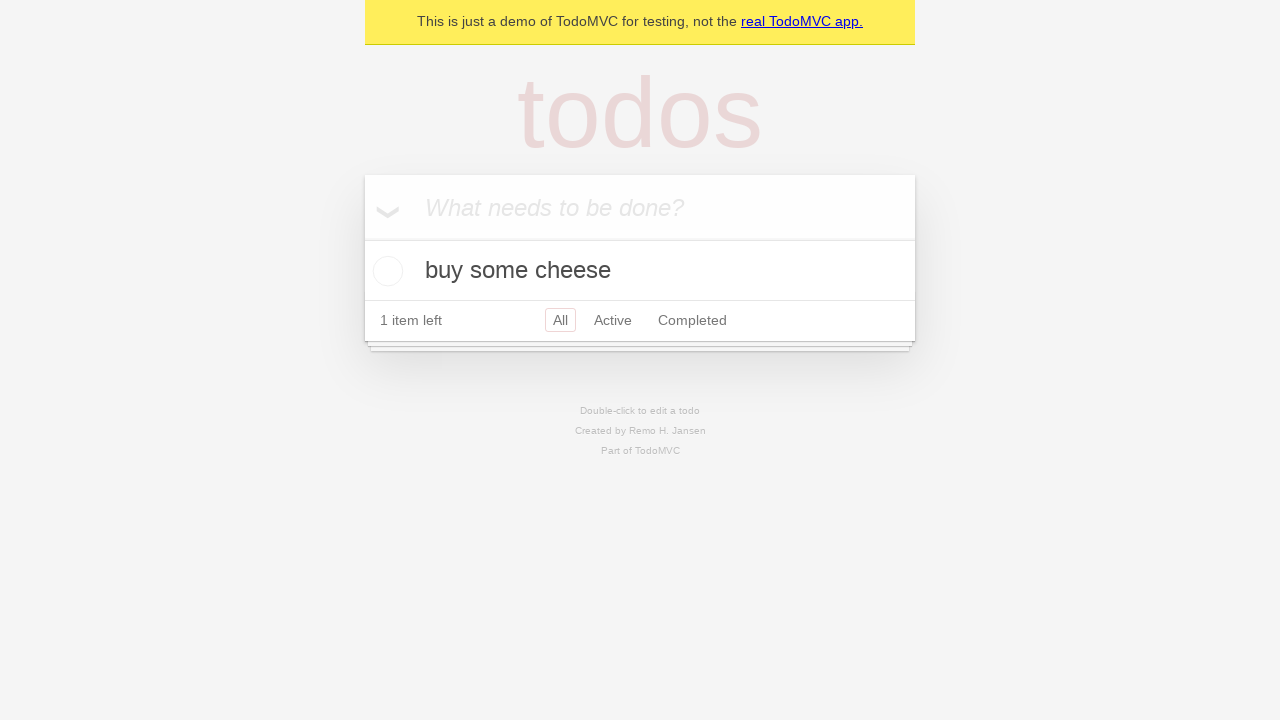

Filled todo input with 'feed the cat' on .new-todo
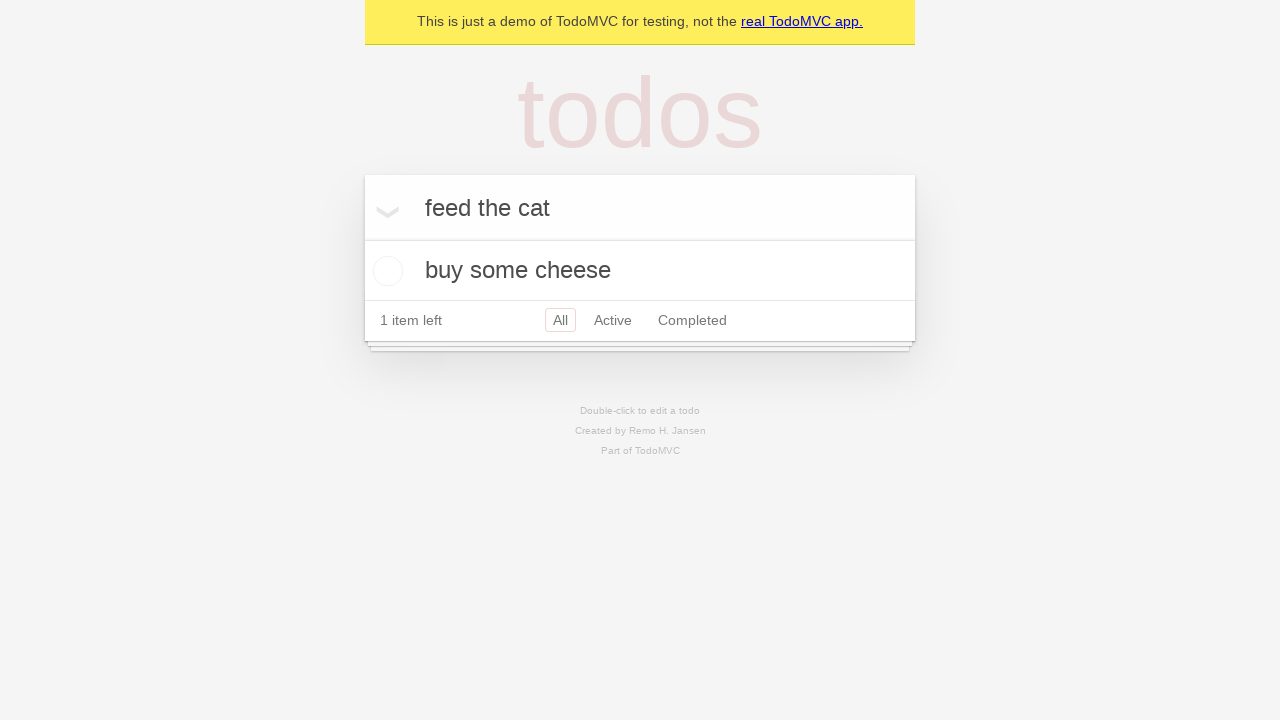

Pressed Enter to create second todo item on .new-todo
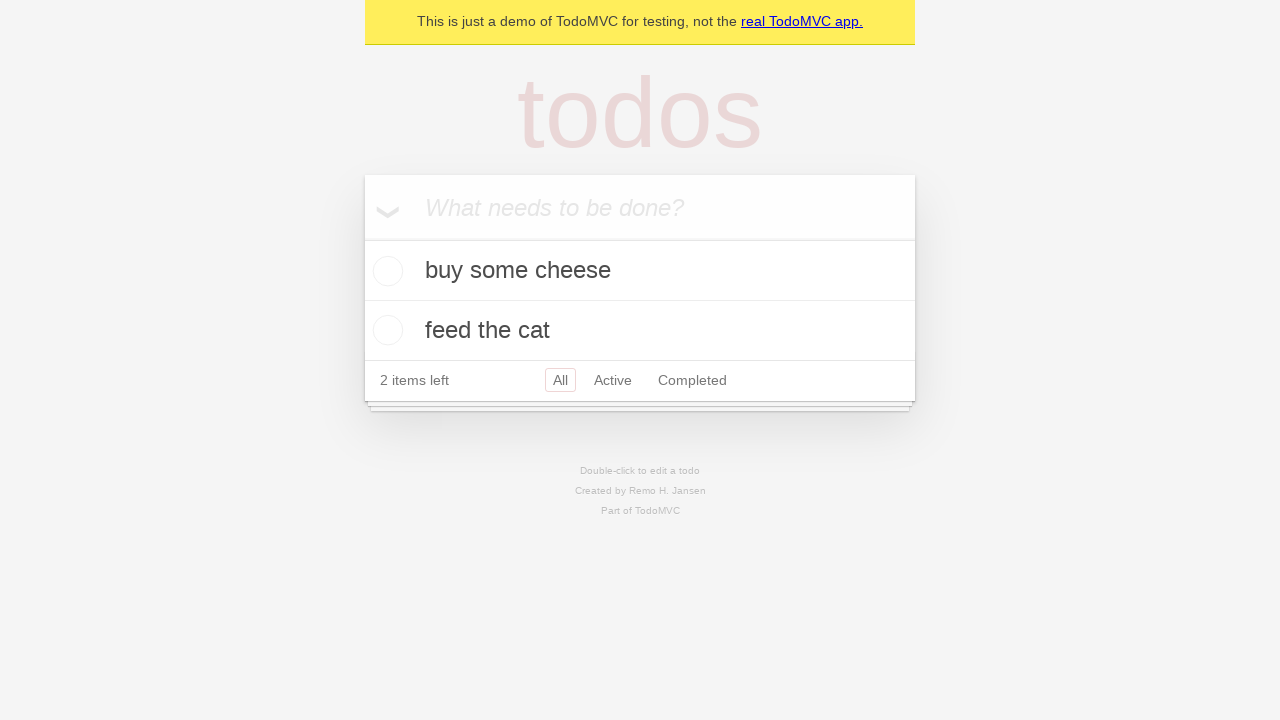

Filled todo input with 'book a doctors appointment' on .new-todo
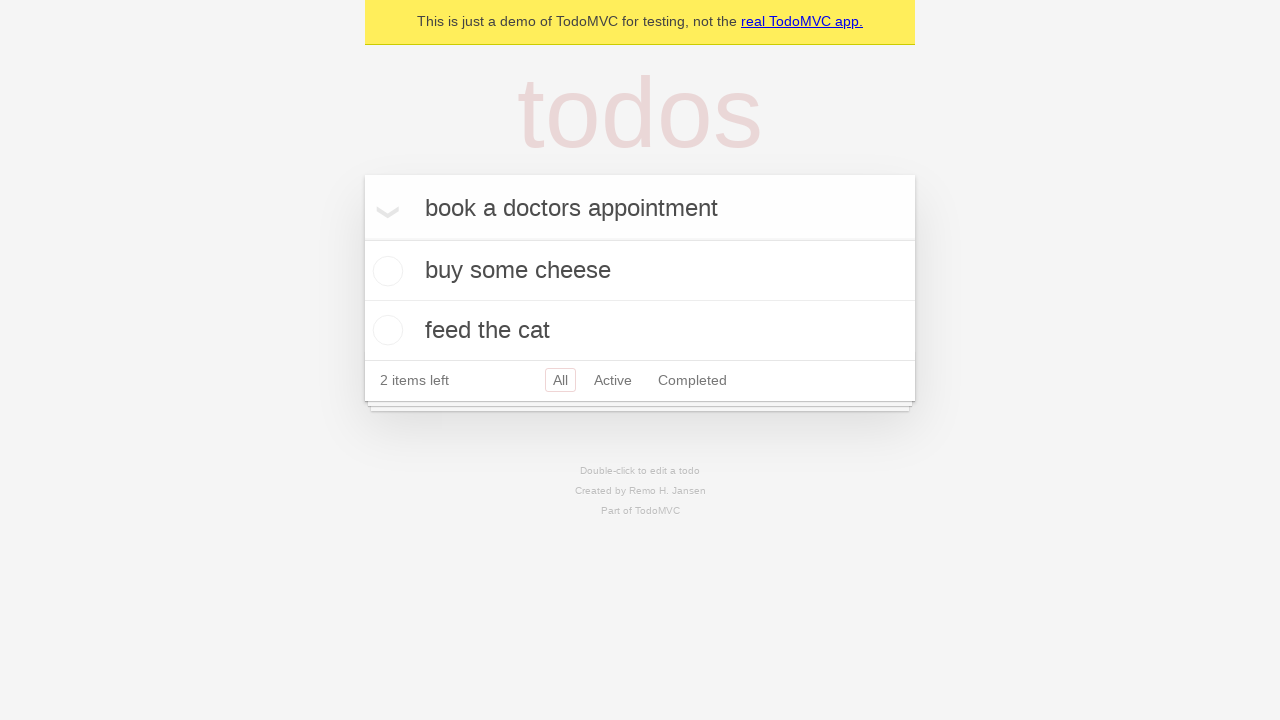

Pressed Enter to create third todo item on .new-todo
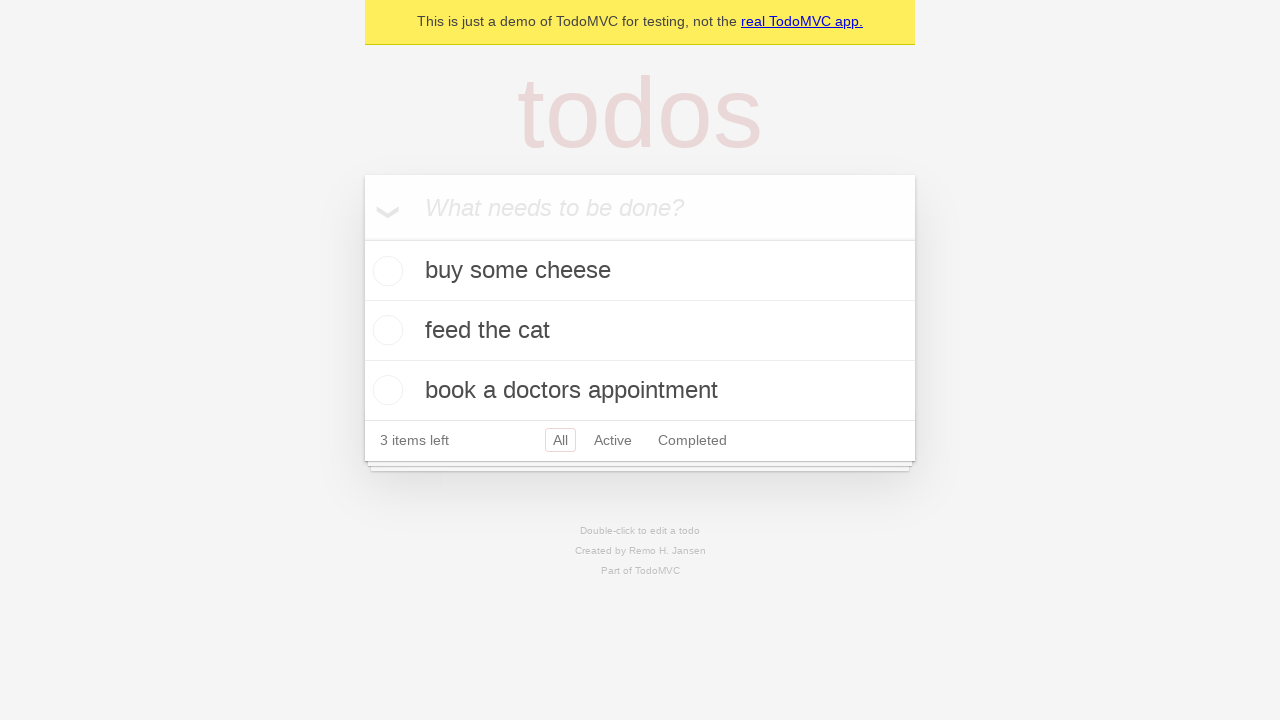

Todo count element loaded, confirming all 3 items are present
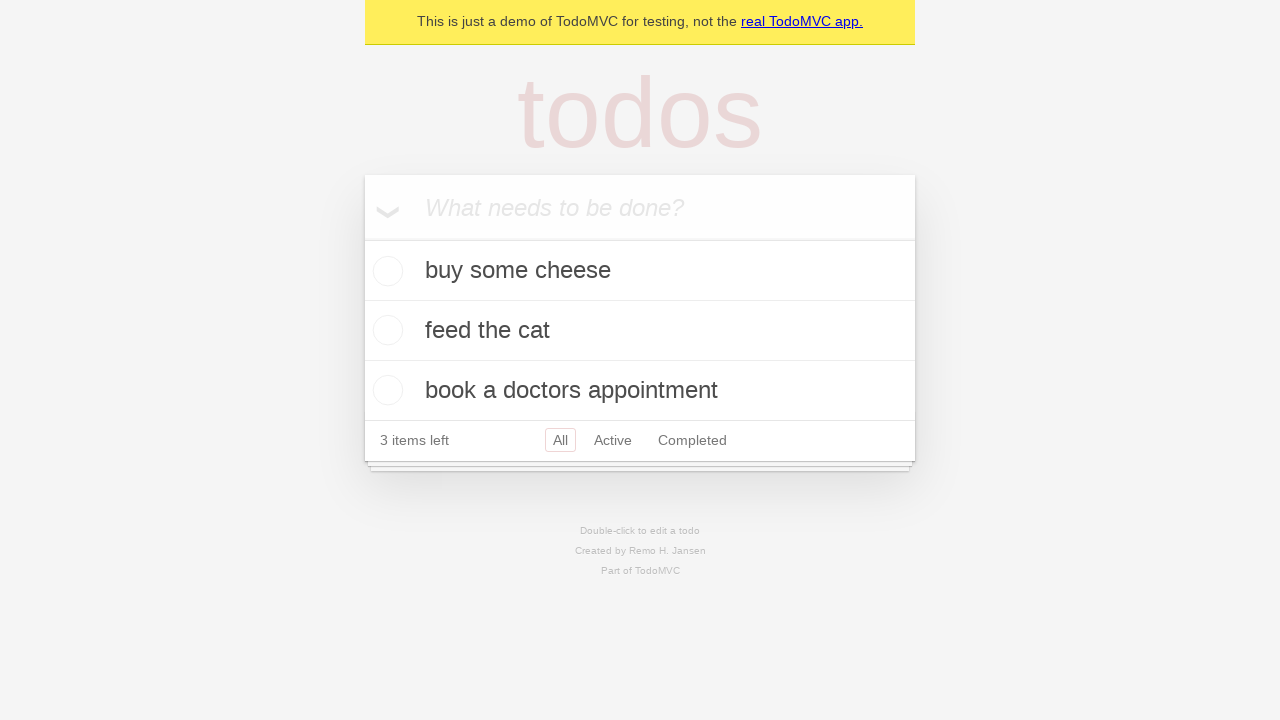

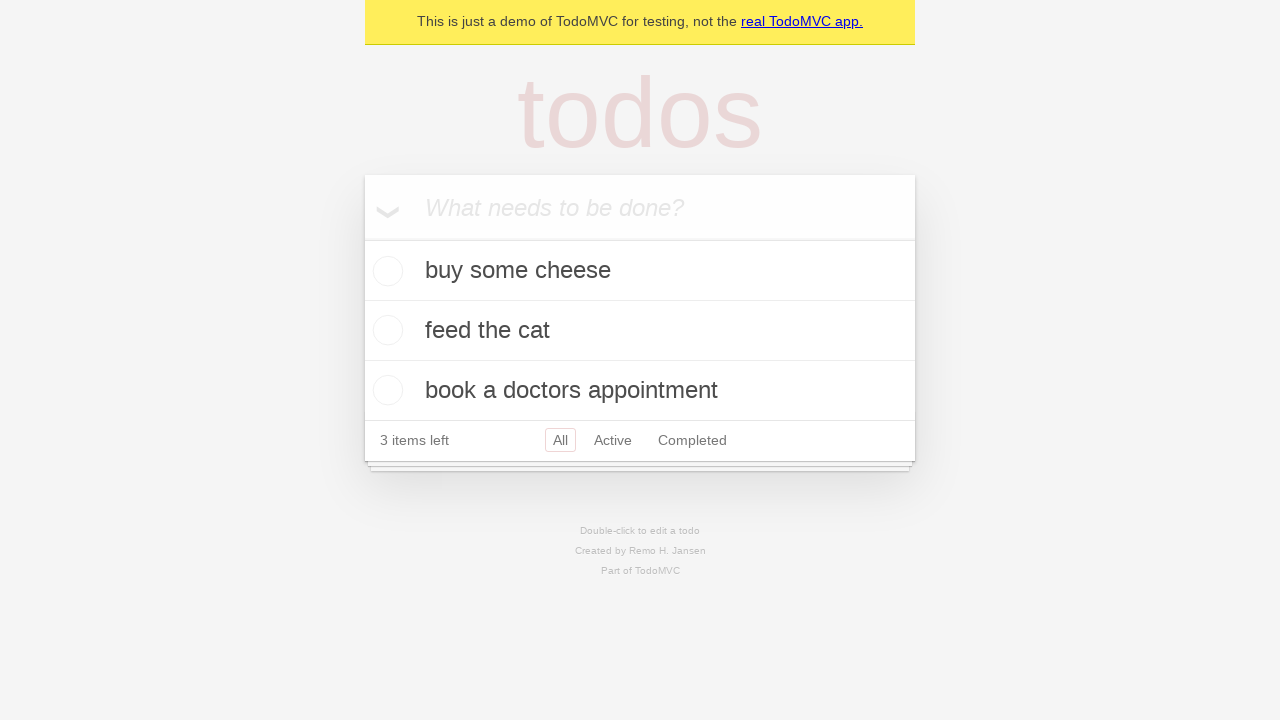